Tests frame switching functionality by switching between multiple iframes and the main content, then typing text into a search input on the main page.

Starting URL: http://omayo.blogspot.com/p/page4_75.html

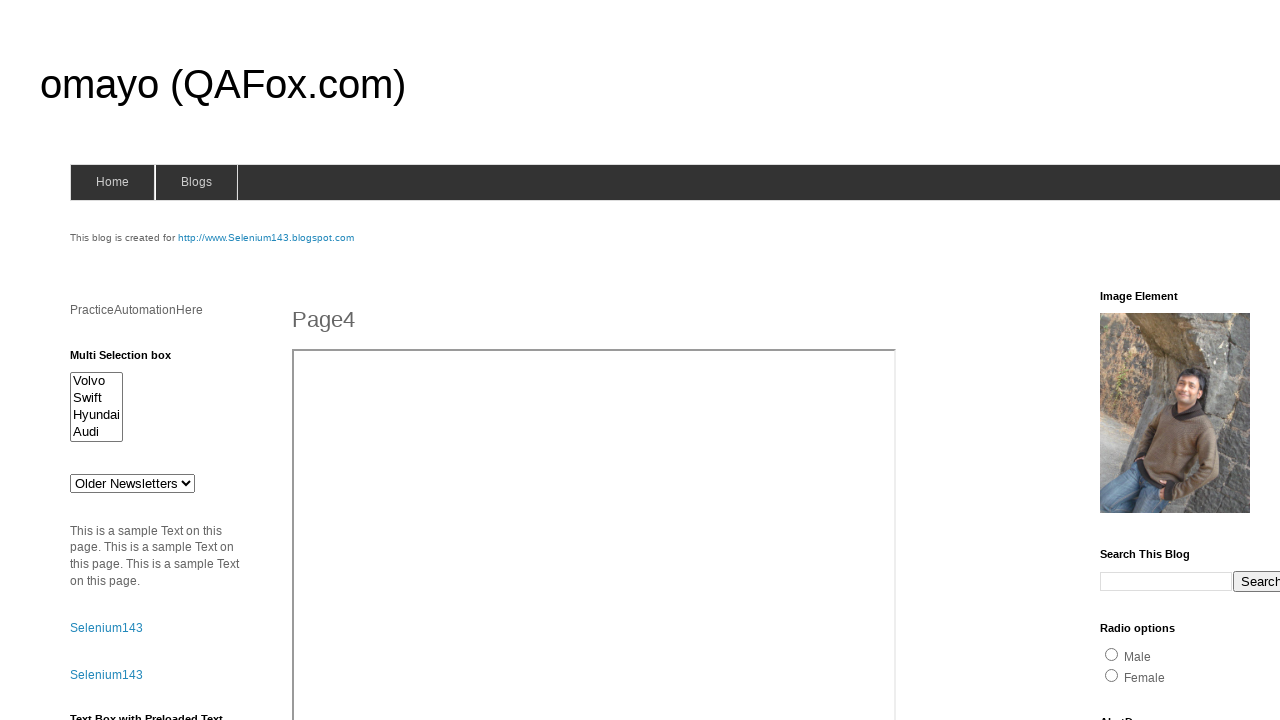

Located first parent iframe 'parentIframe'
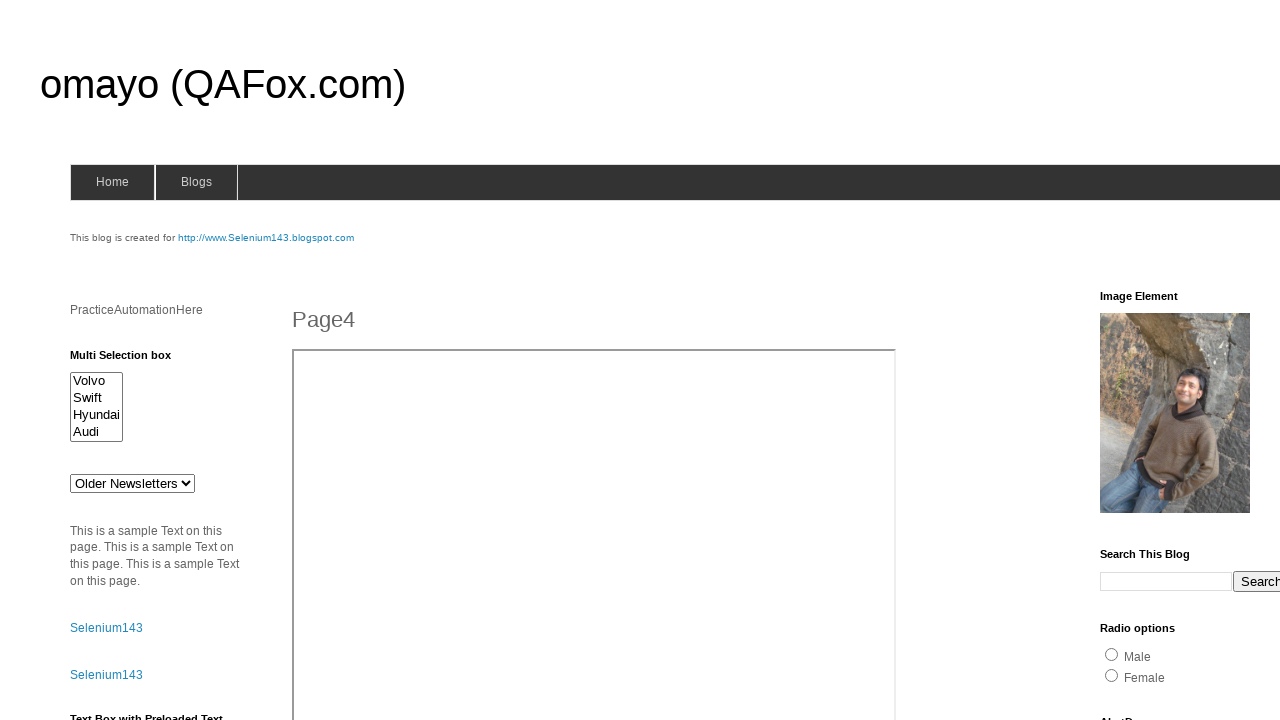

Switched to first parent iframe 'parentIframe'
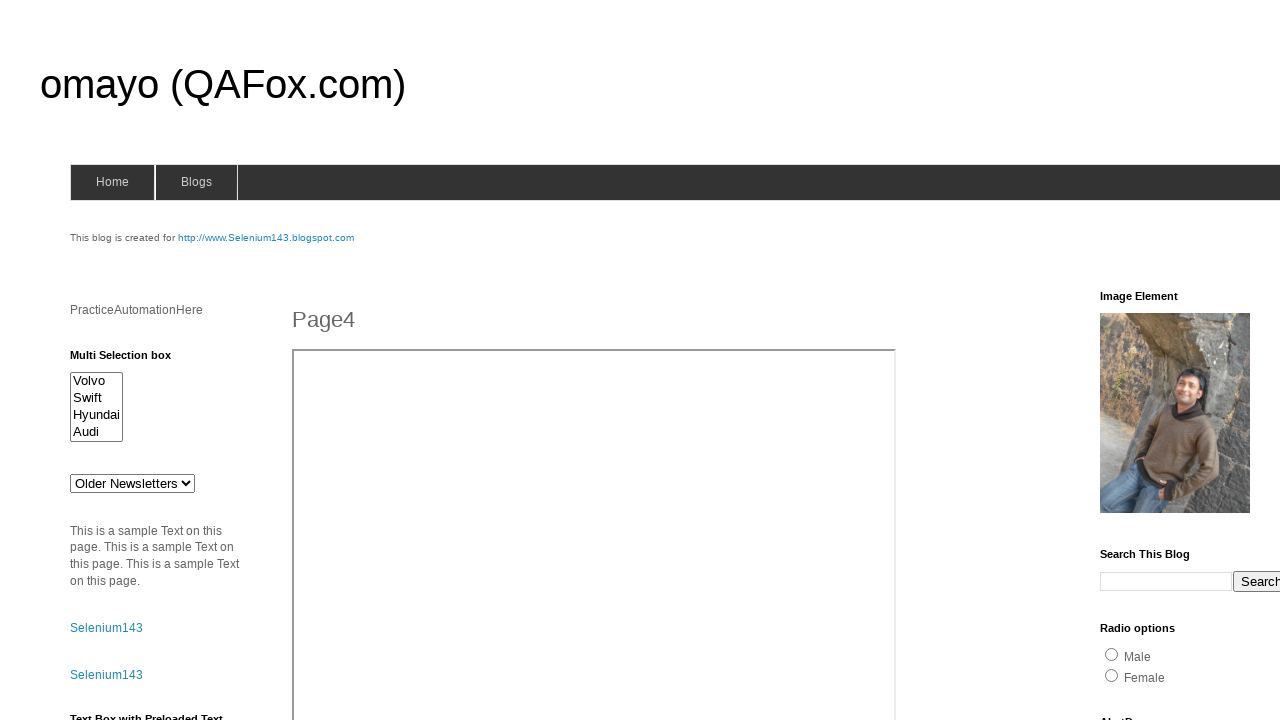

Switched to second parent iframe 'parentIframe2'
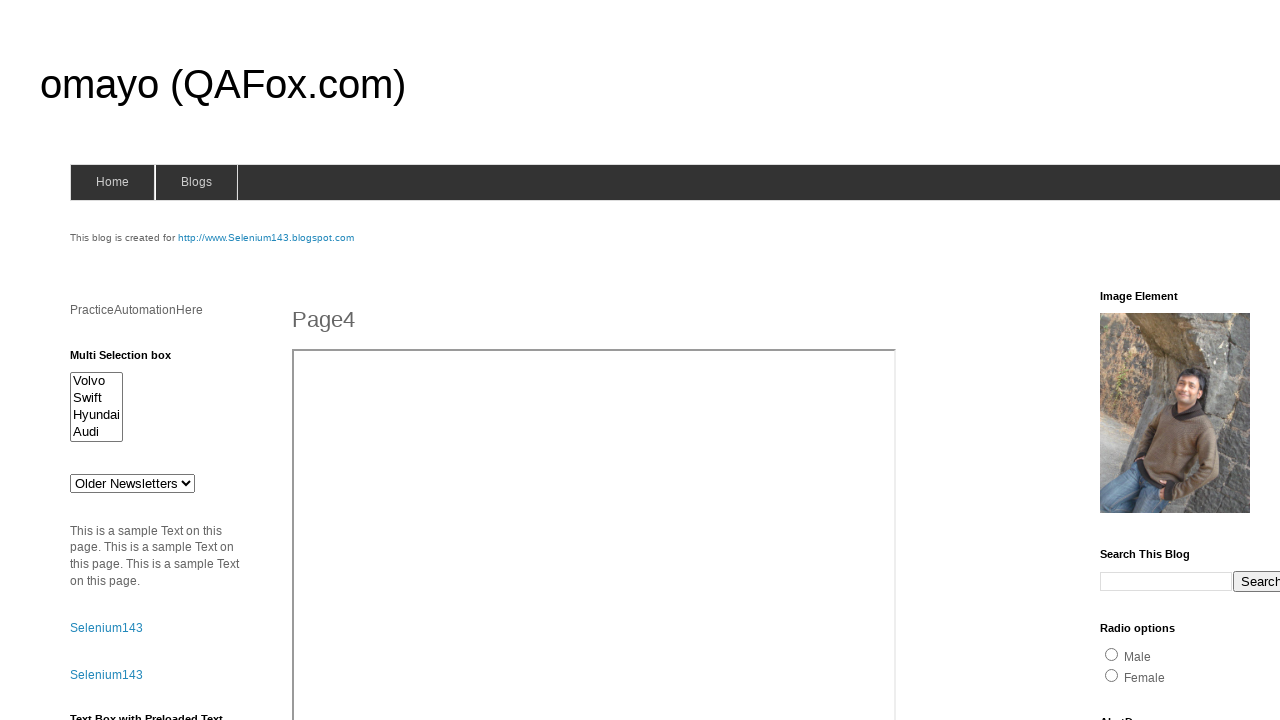

Filled search input with 'done' on main page on input.gsc-input
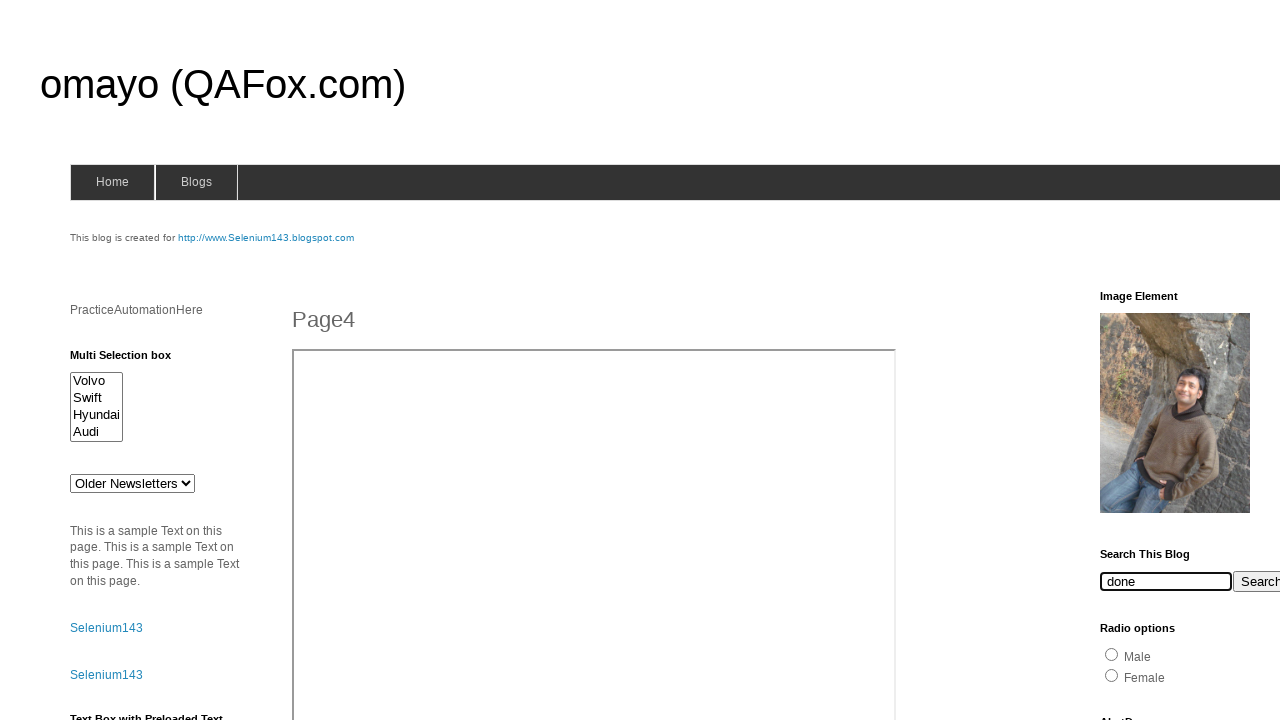

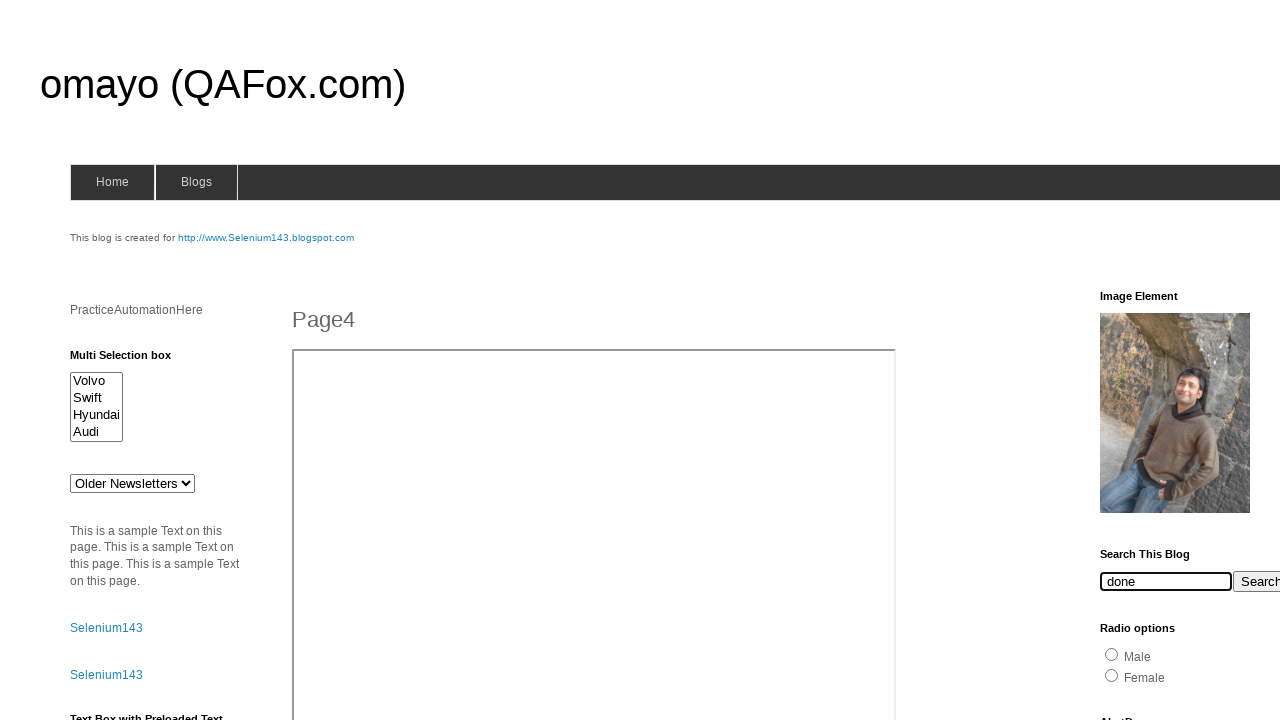